Tests dropdown menu selection functionality by selecting different options using various methods (by text, index, and value)

Starting URL: https://demoqa.com/select-menu

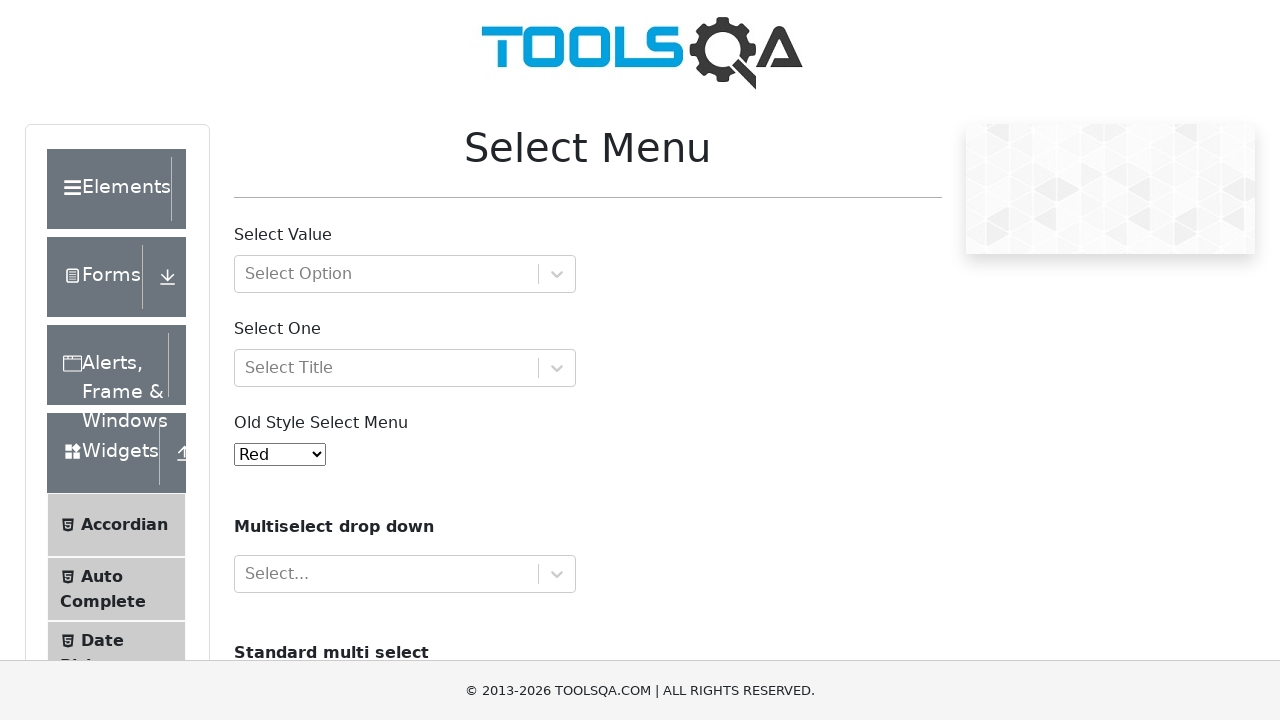

Located the dropdown menu element with id 'oldSelectMenu'
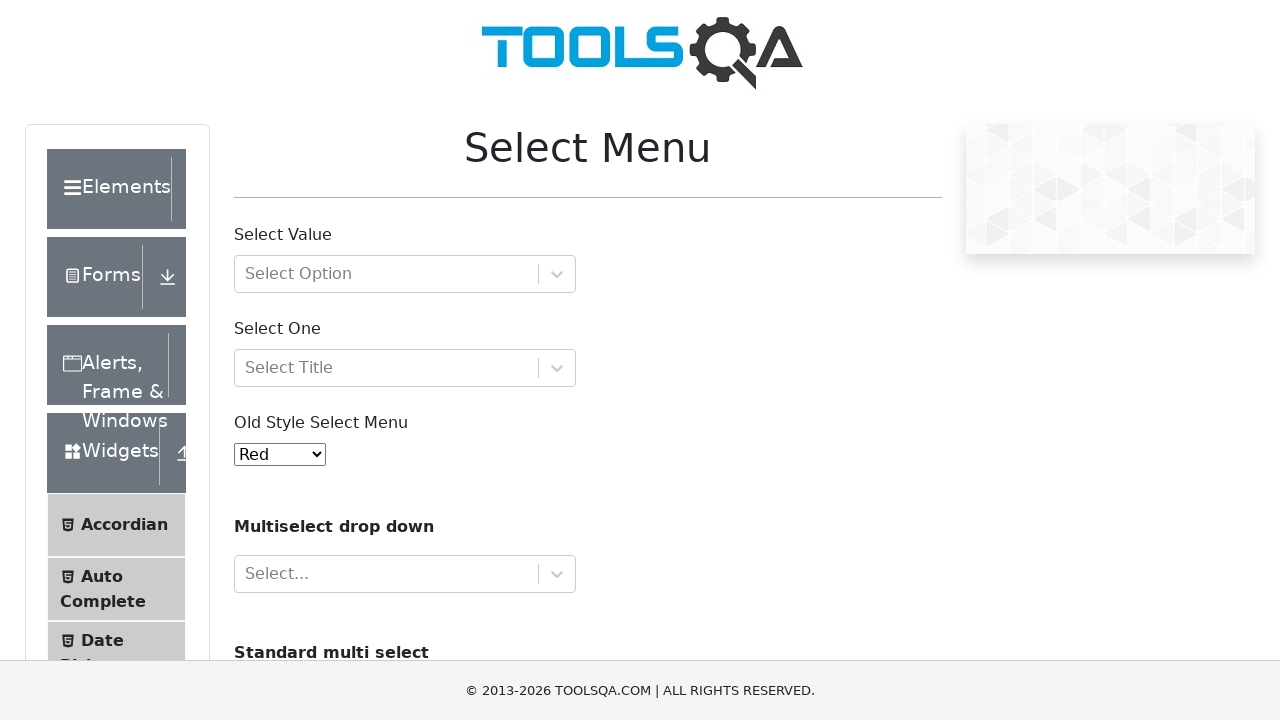

Selected 'Aqua' option from dropdown by visible text on #oldSelectMenu
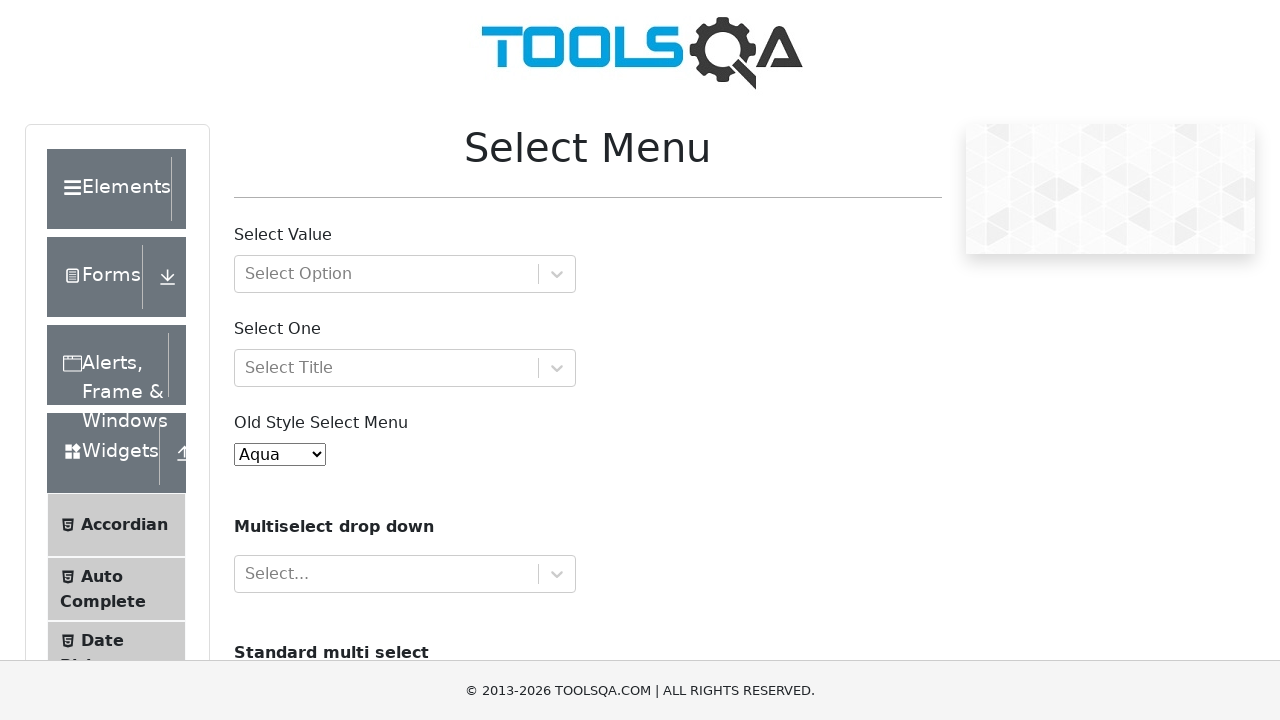

Selected 'Black' option from dropdown by visible text on #oldSelectMenu
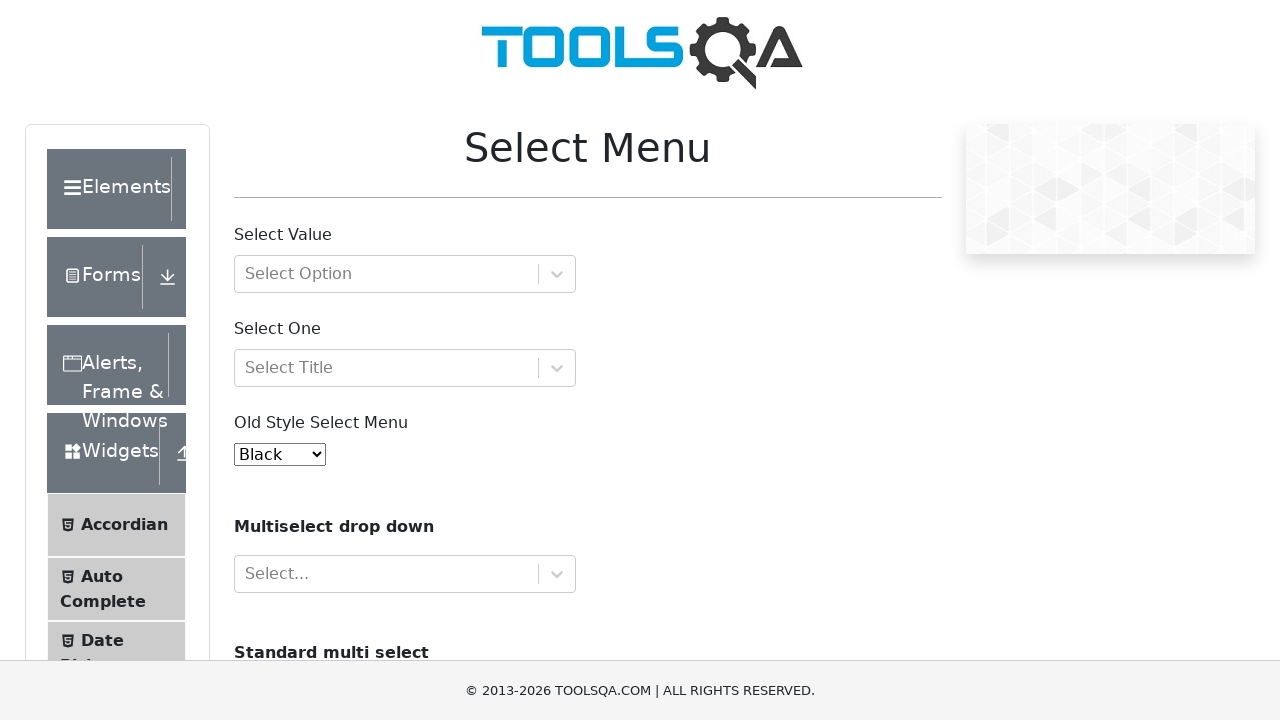

Selected first option from dropdown by index 0 on #oldSelectMenu
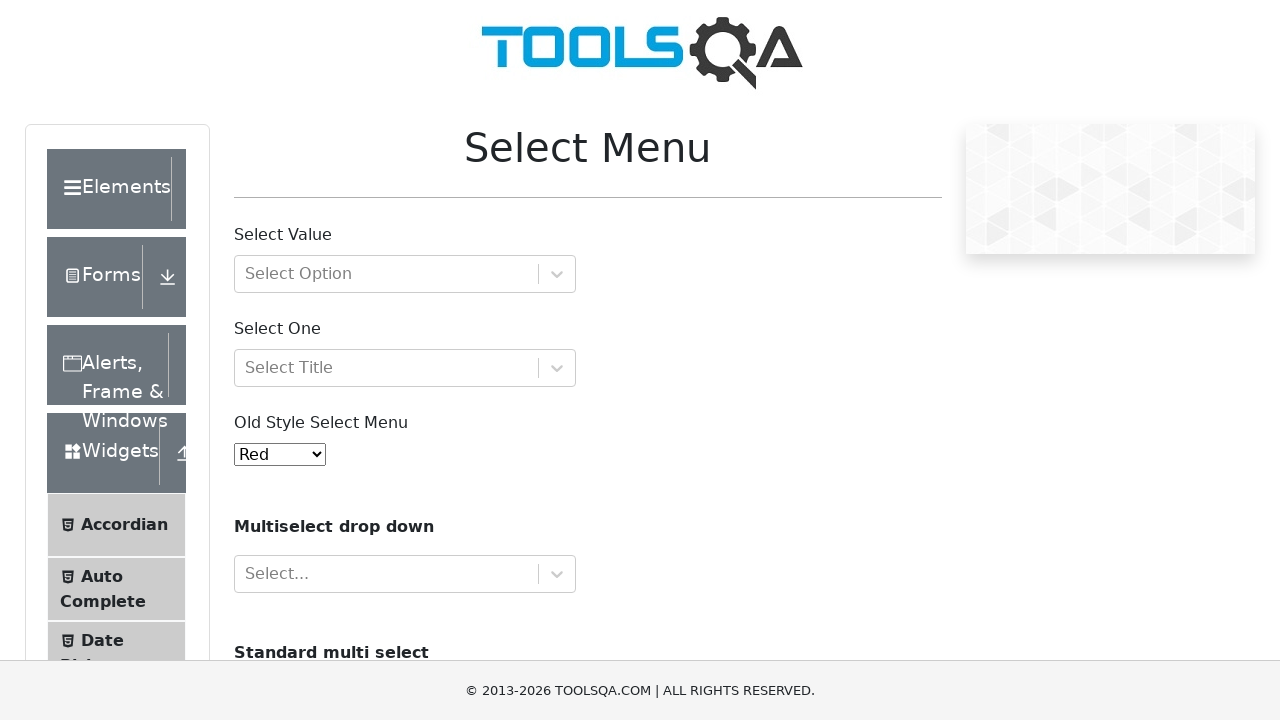

Selected third option from dropdown by index 2 on #oldSelectMenu
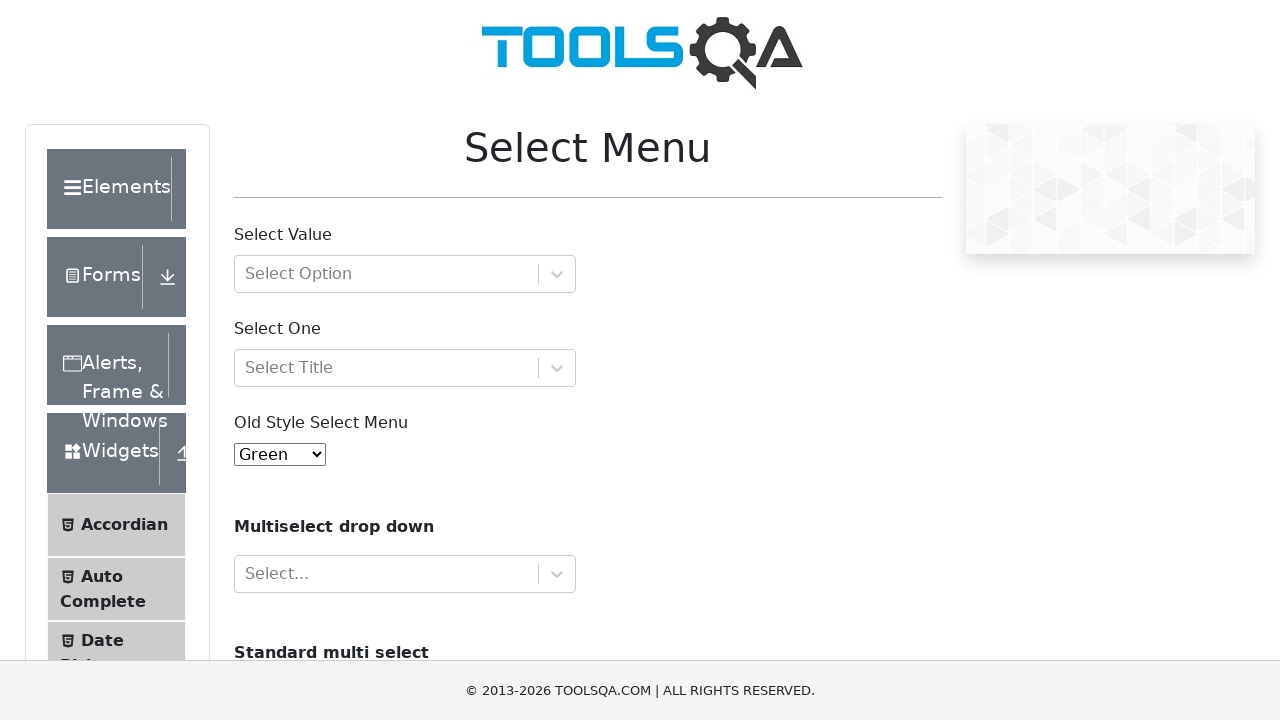

Selected option with value '4' from dropdown on #oldSelectMenu
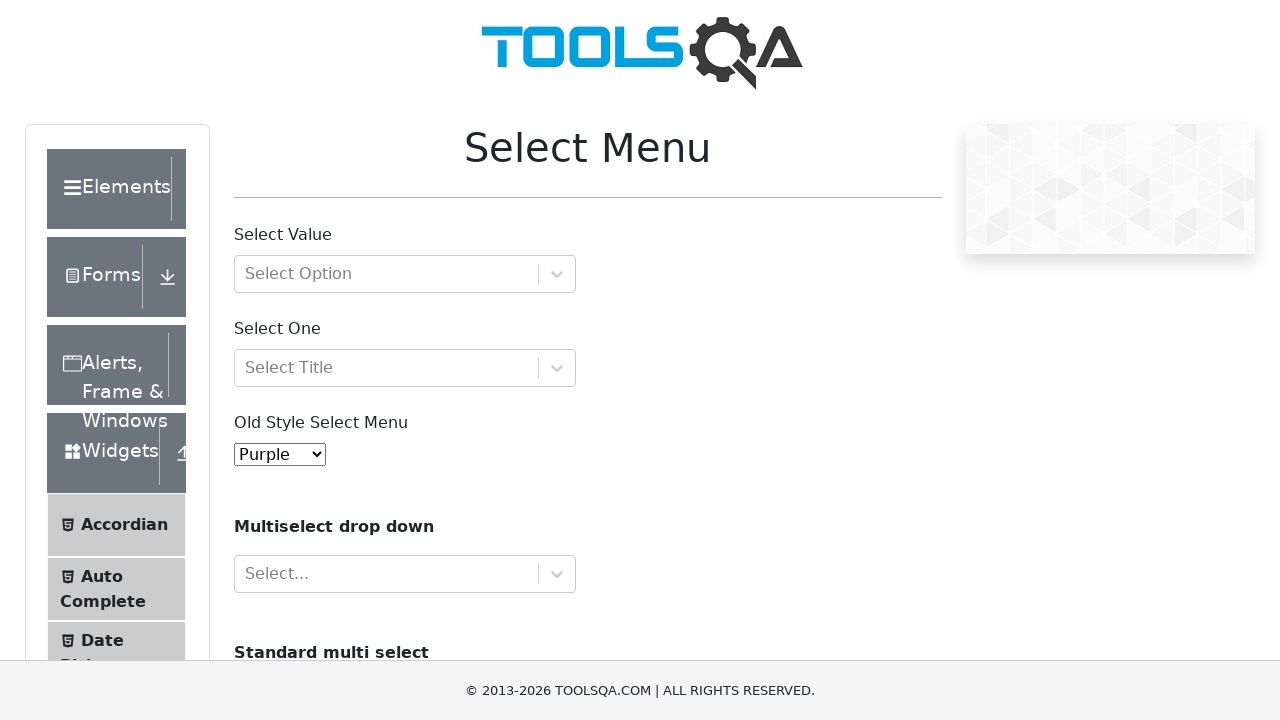

Retrieved all dropdown options for verification
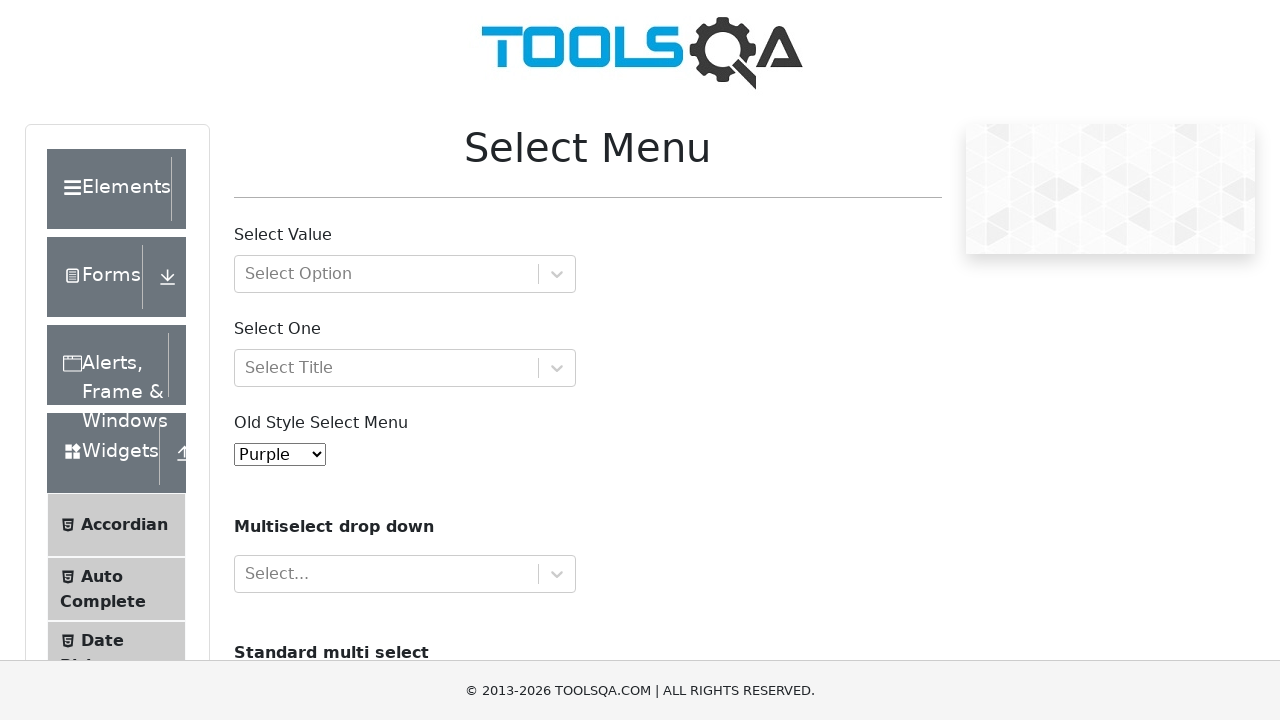

Printed all dropdown option texts for verification
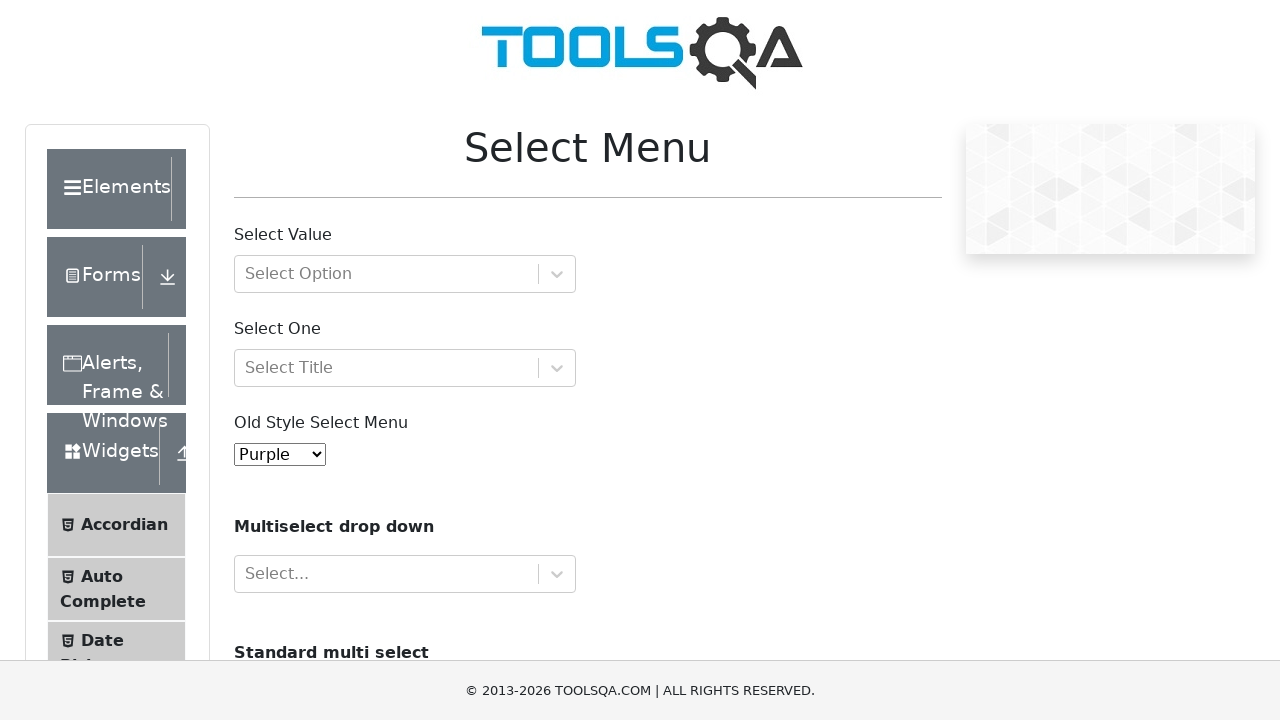

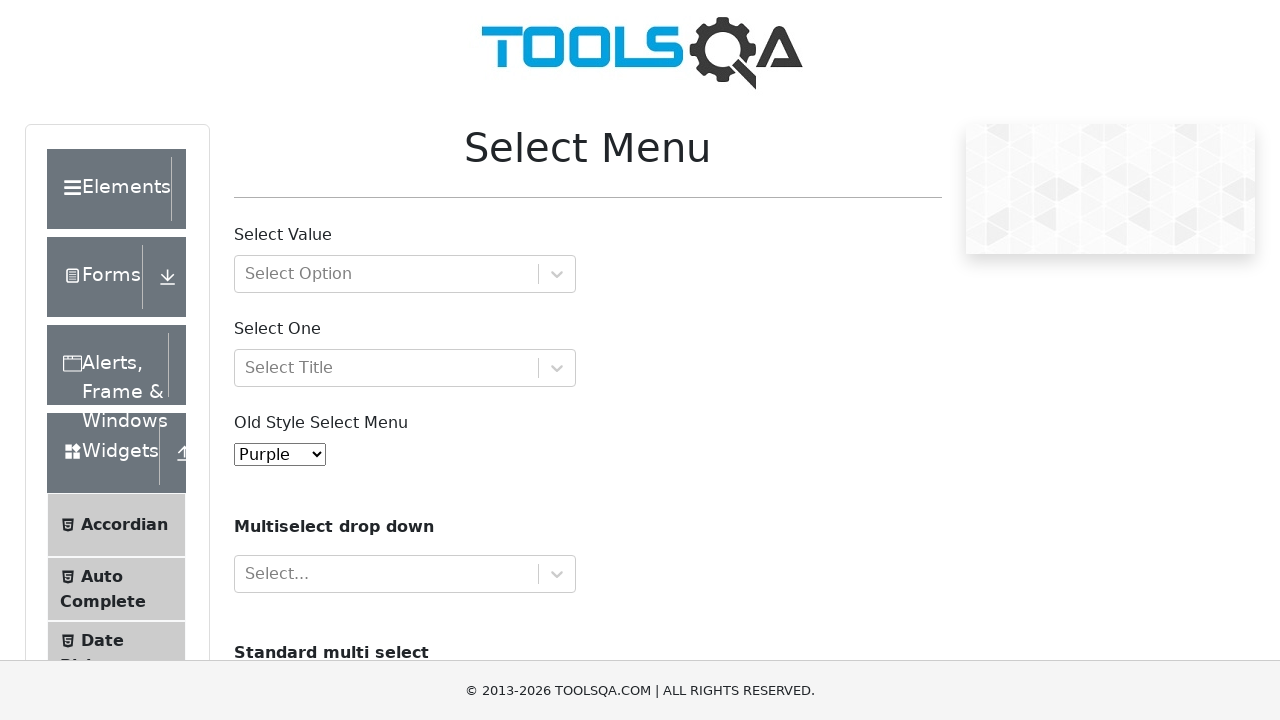